Tests clicking the login button without entering email to verify form validation

Starting URL: https://www.codental.com.br/login

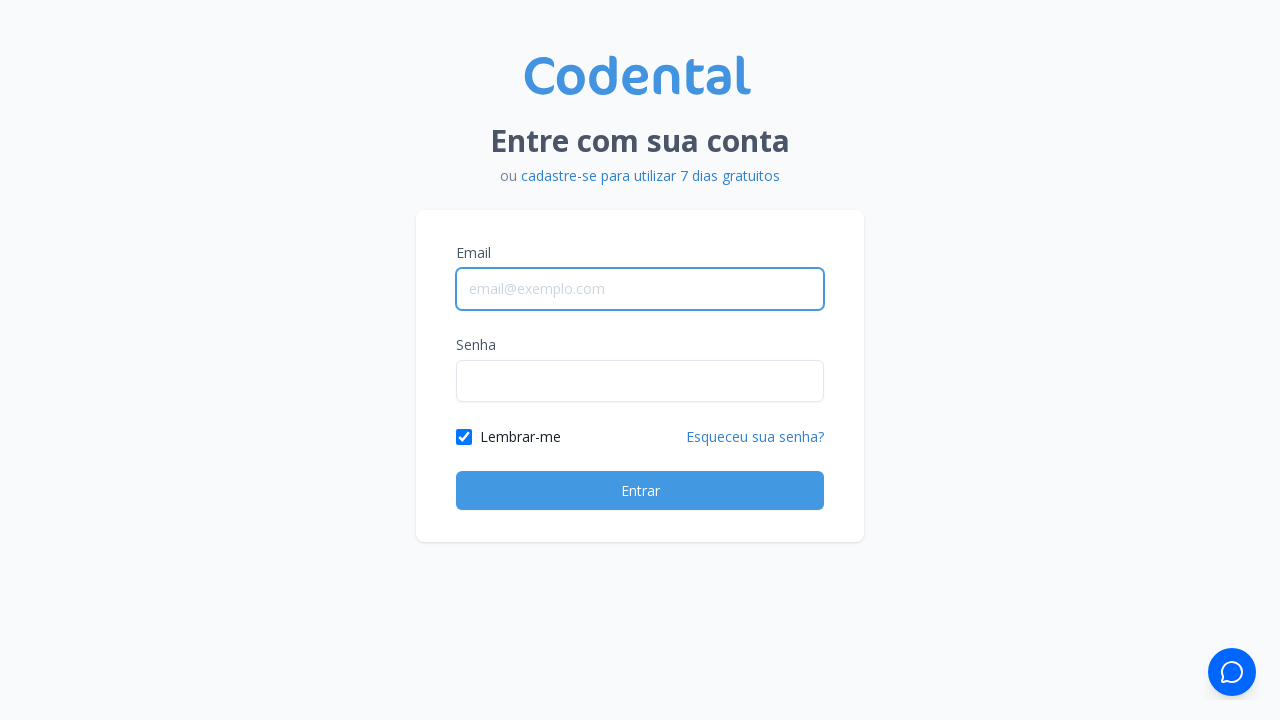

Clicked login button without entering email to test form validation at (640, 490) on xpath=//*[@id="new_professional"]/div[4]/input
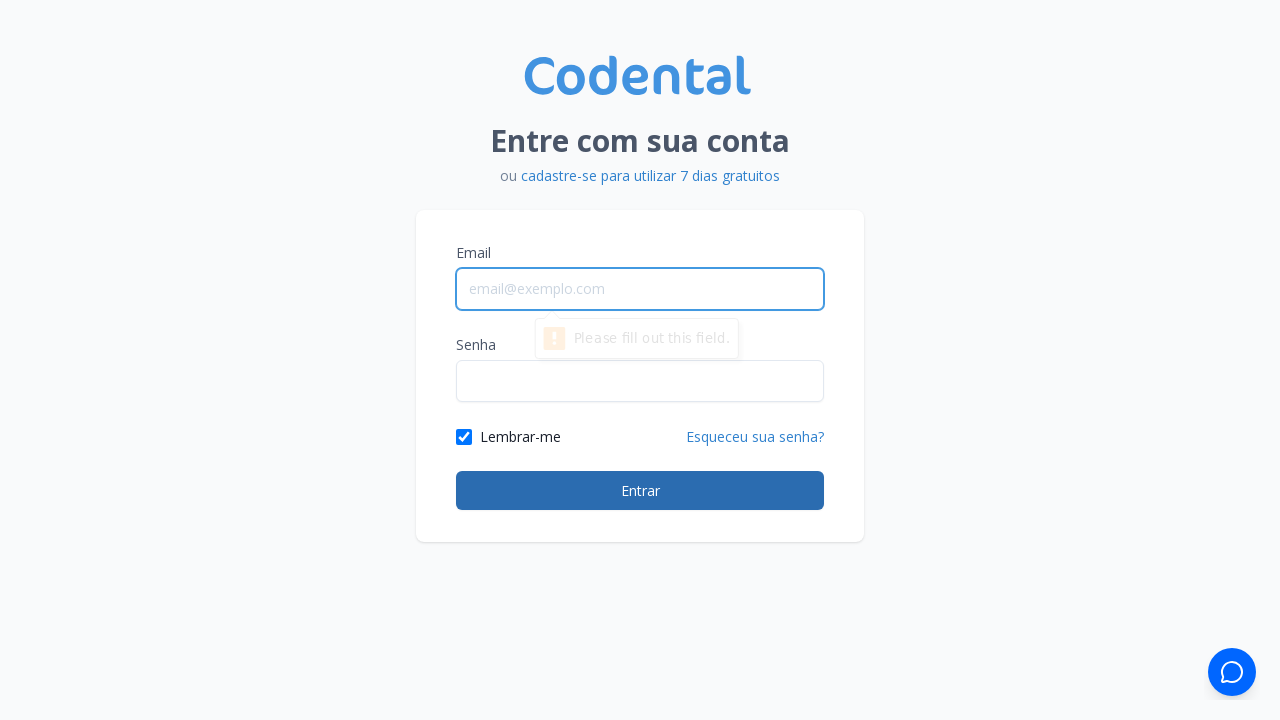

Login button is still visible, confirming form validation prevented navigation
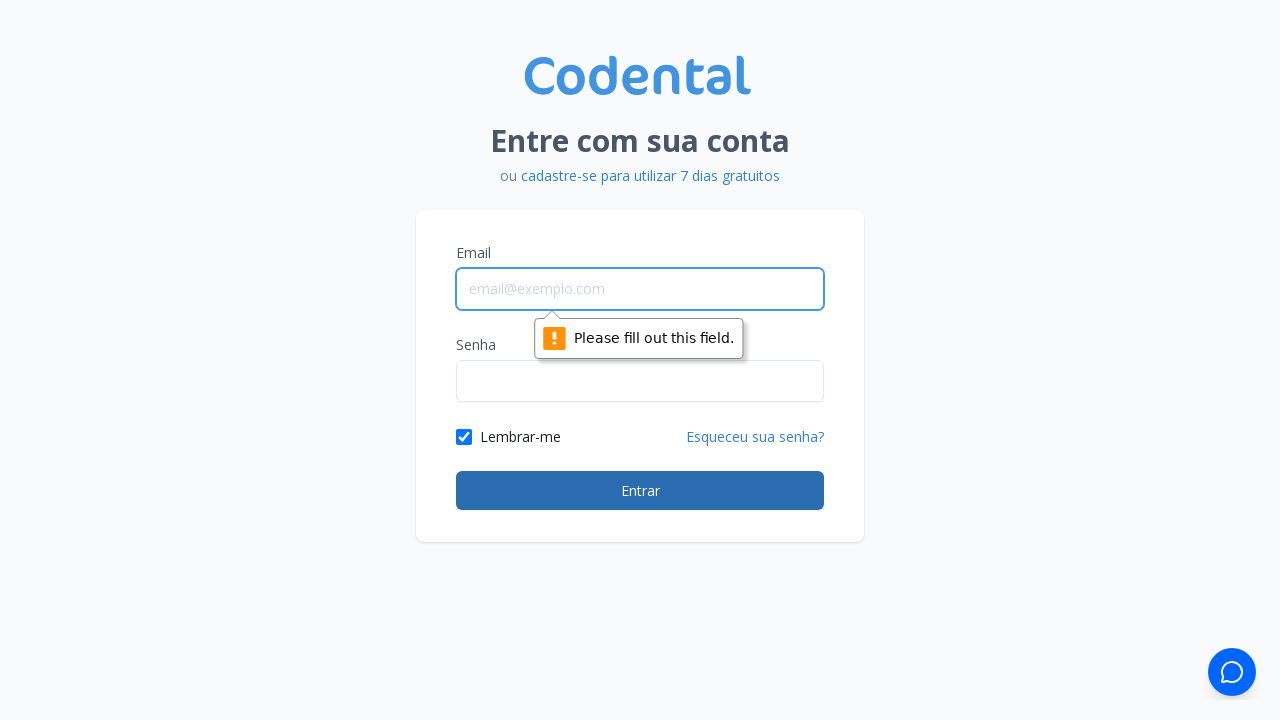

Verified that user is still on the login page (URL unchanged)
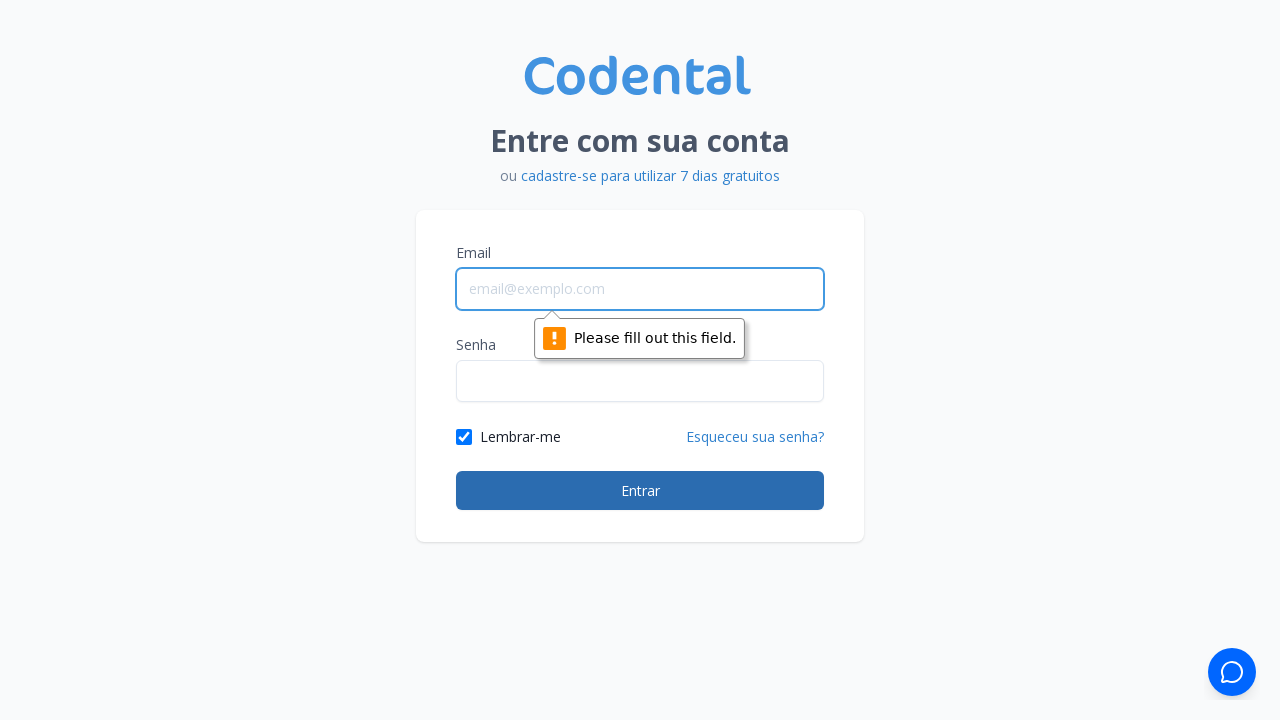

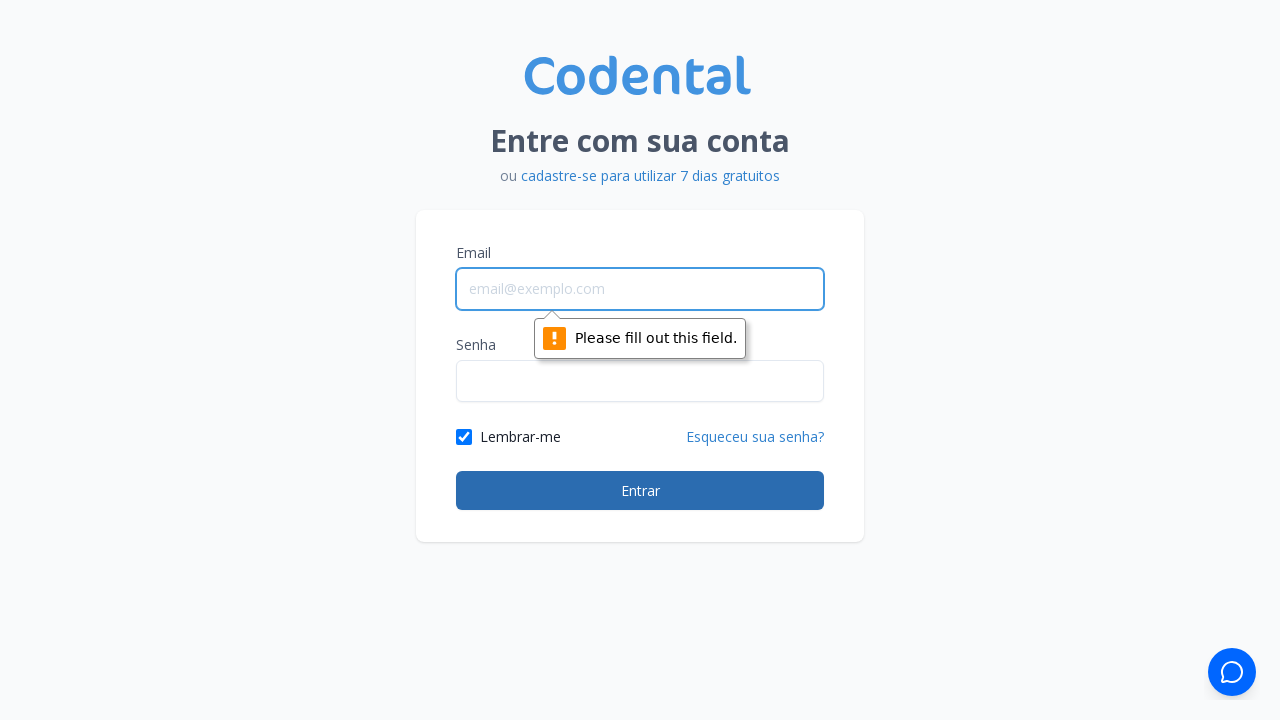